Tests interaction with Shadow DOM elements by navigating to a books PWA and filling a search input field within a shadow root

Starting URL: https://books-pwakit.appspot.com/

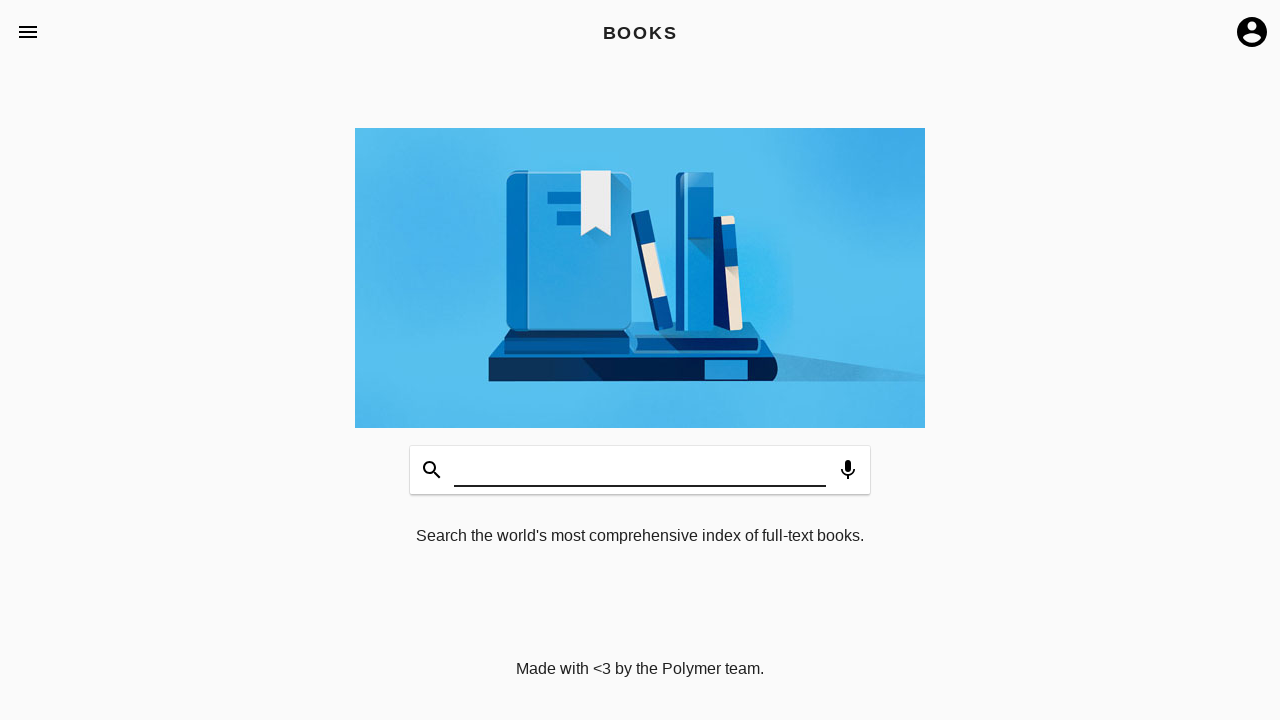

Navigated to books PWA application
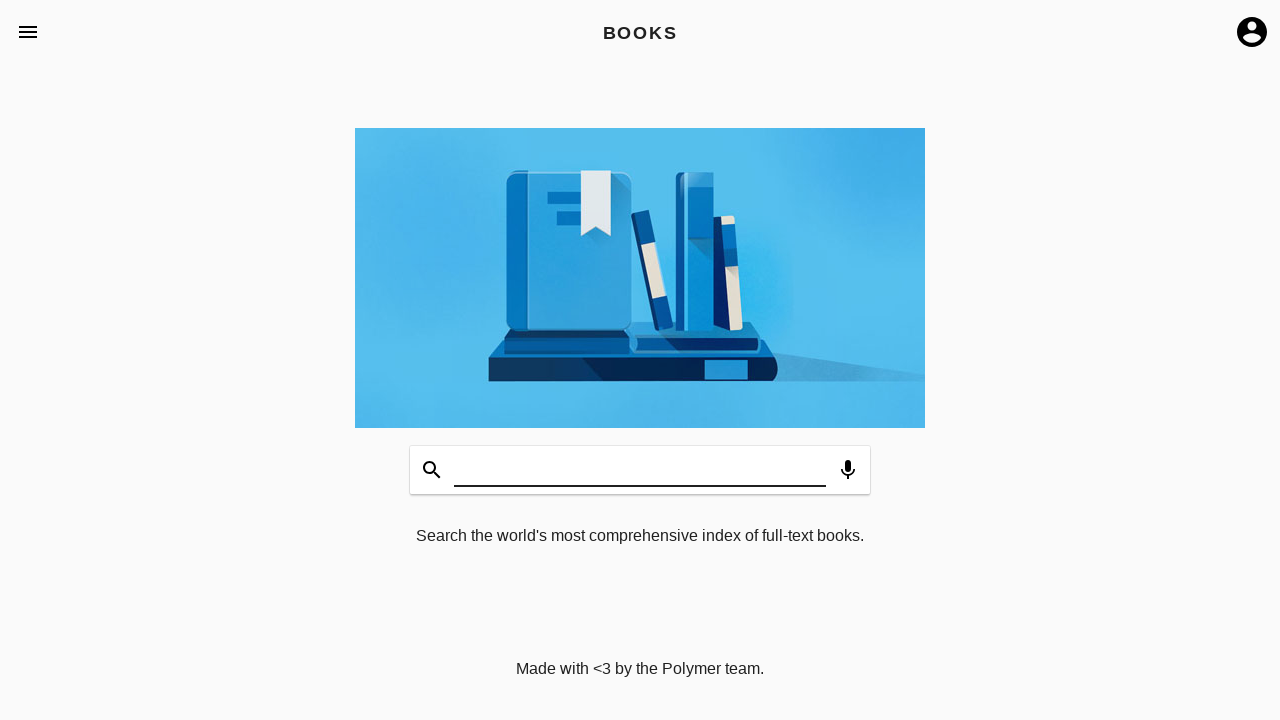

Filled search input field with 'testing books' within Shadow DOM on book-app[apptitle='BOOKS'] input#input
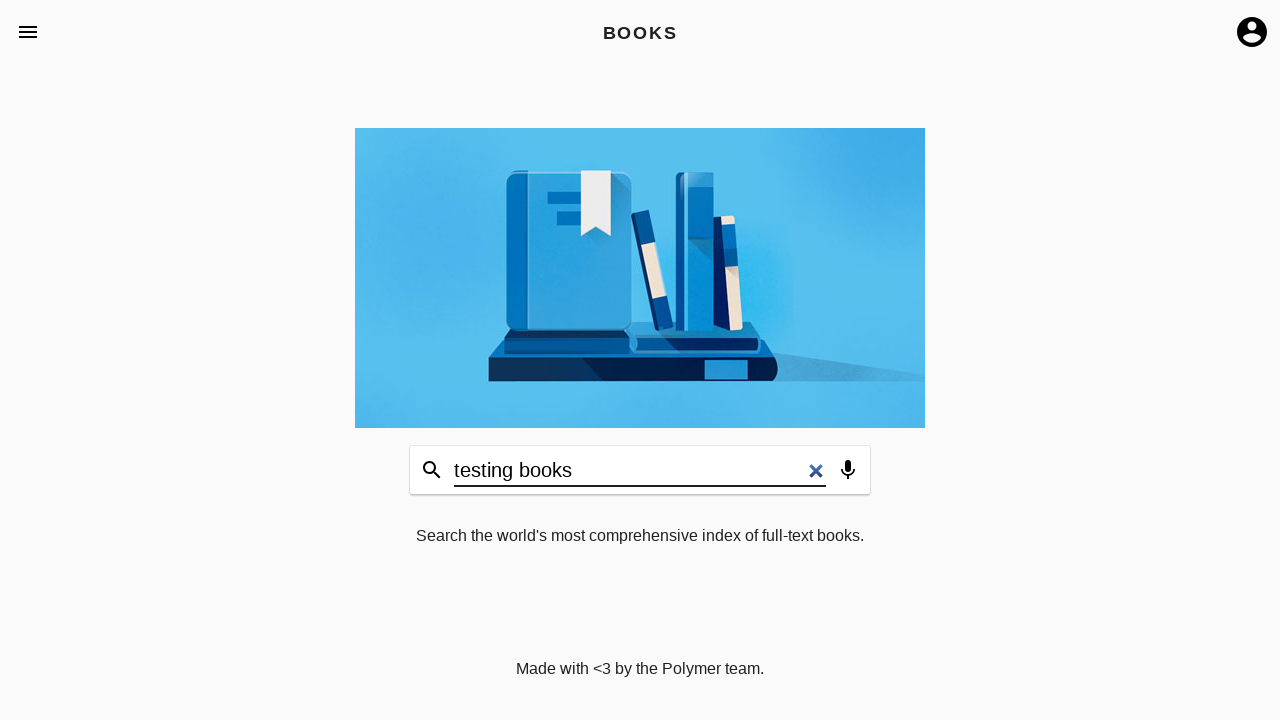

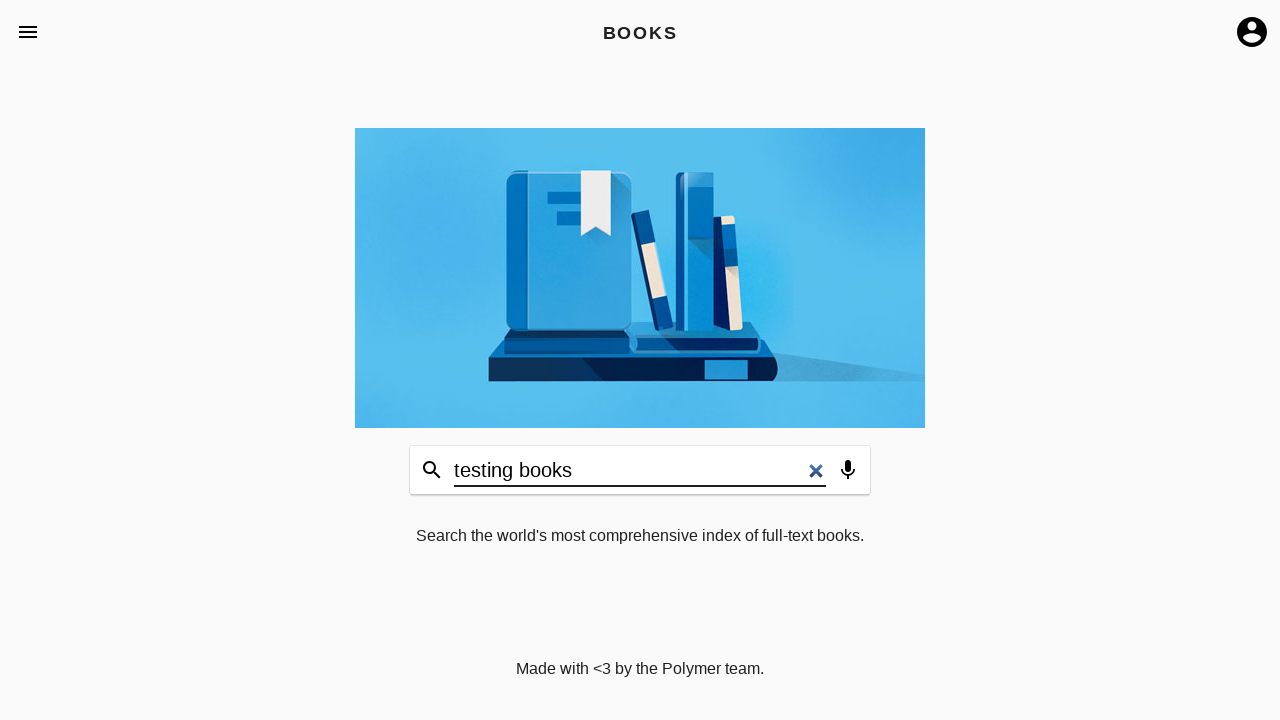